Tests filtering to display only completed items

Starting URL: https://demo.playwright.dev/todomvc

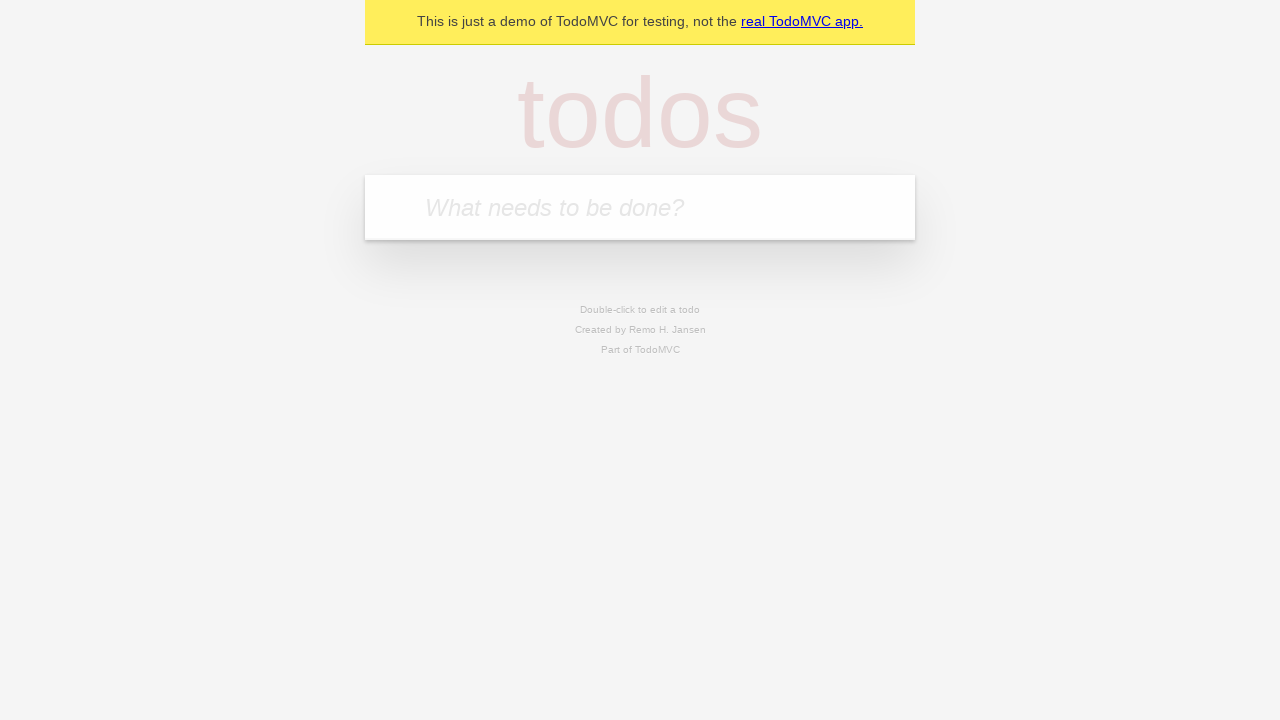

Filled todo input with 'buy some cheese' on internal:attr=[placeholder="What needs to be done?"i]
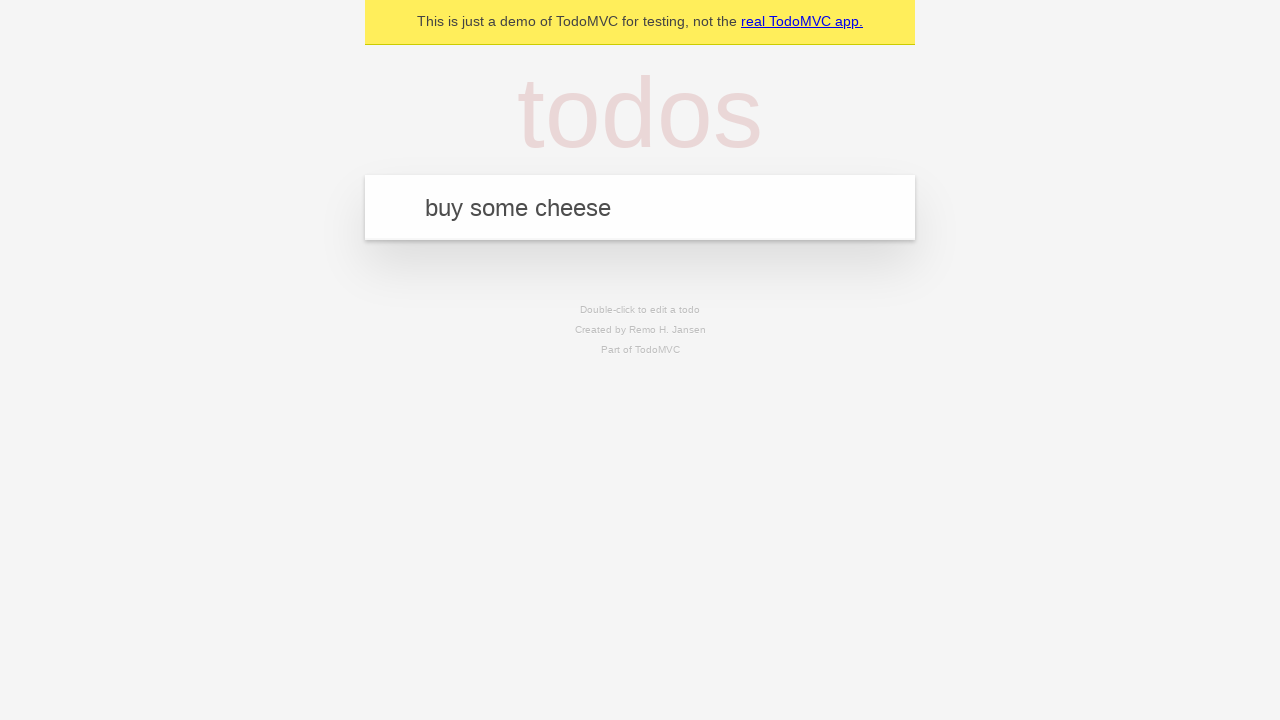

Pressed Enter to create todo 'buy some cheese' on internal:attr=[placeholder="What needs to be done?"i]
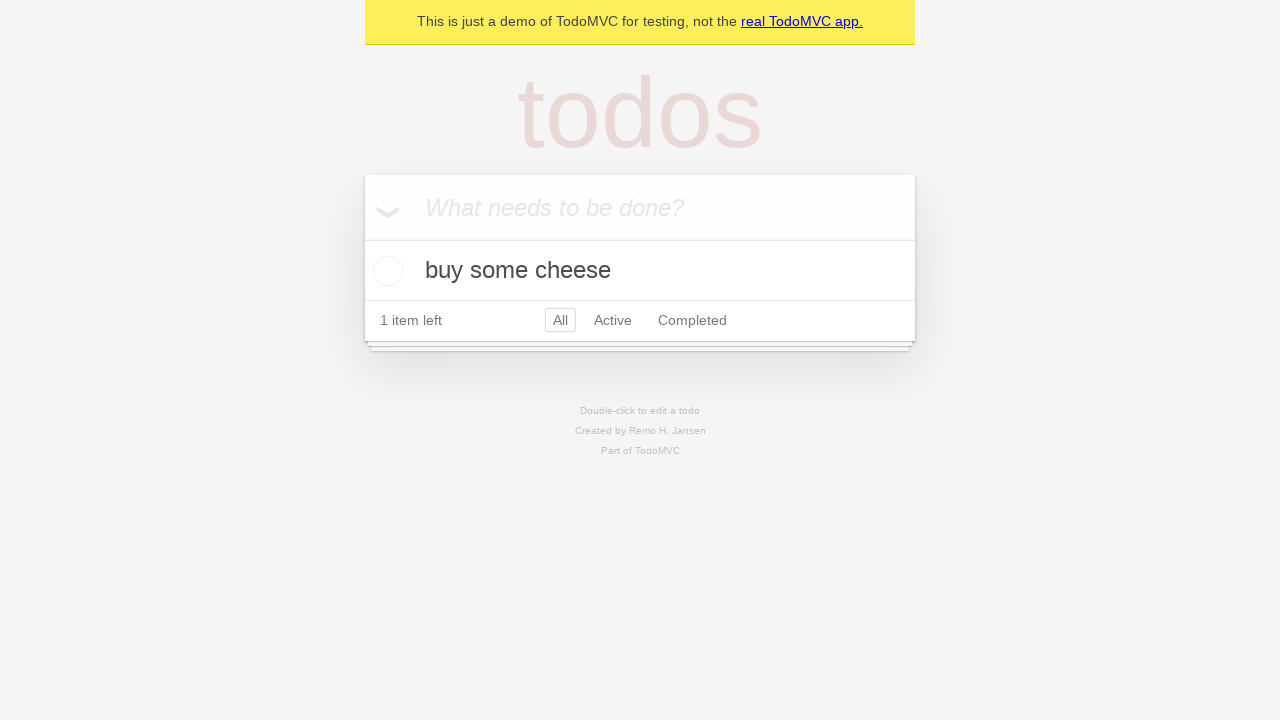

Filled todo input with 'feed the cat' on internal:attr=[placeholder="What needs to be done?"i]
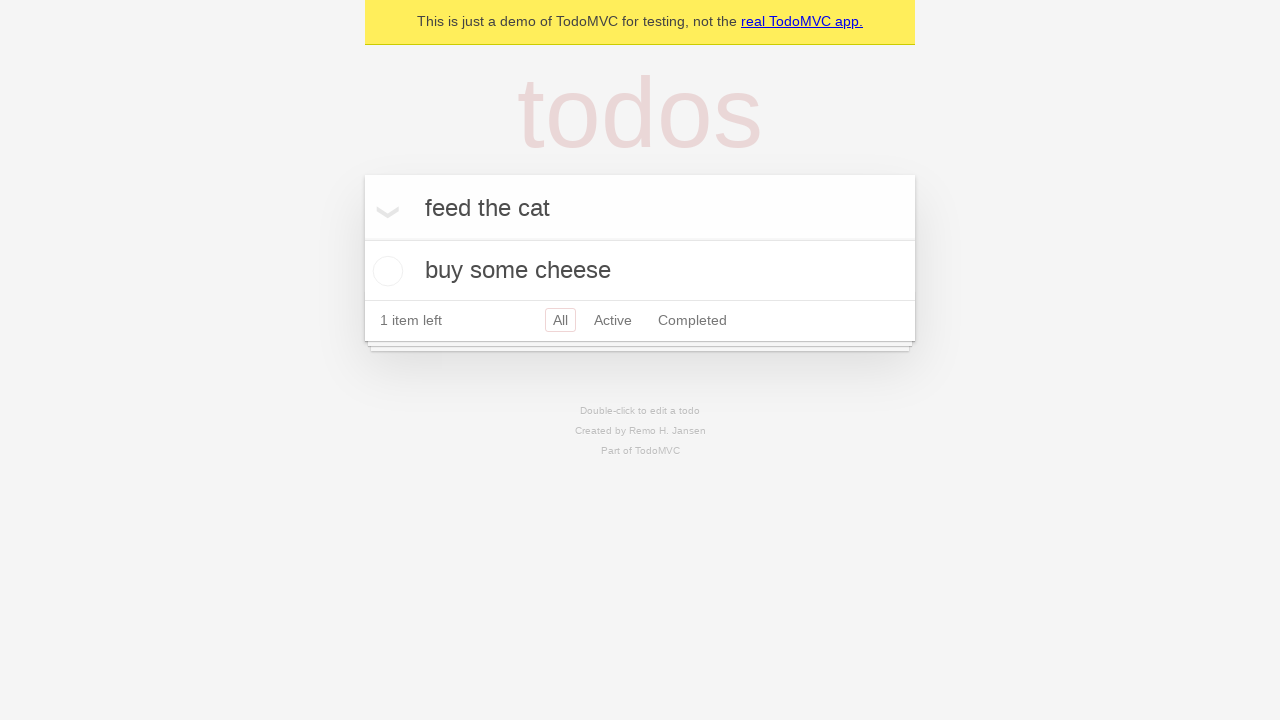

Pressed Enter to create todo 'feed the cat' on internal:attr=[placeholder="What needs to be done?"i]
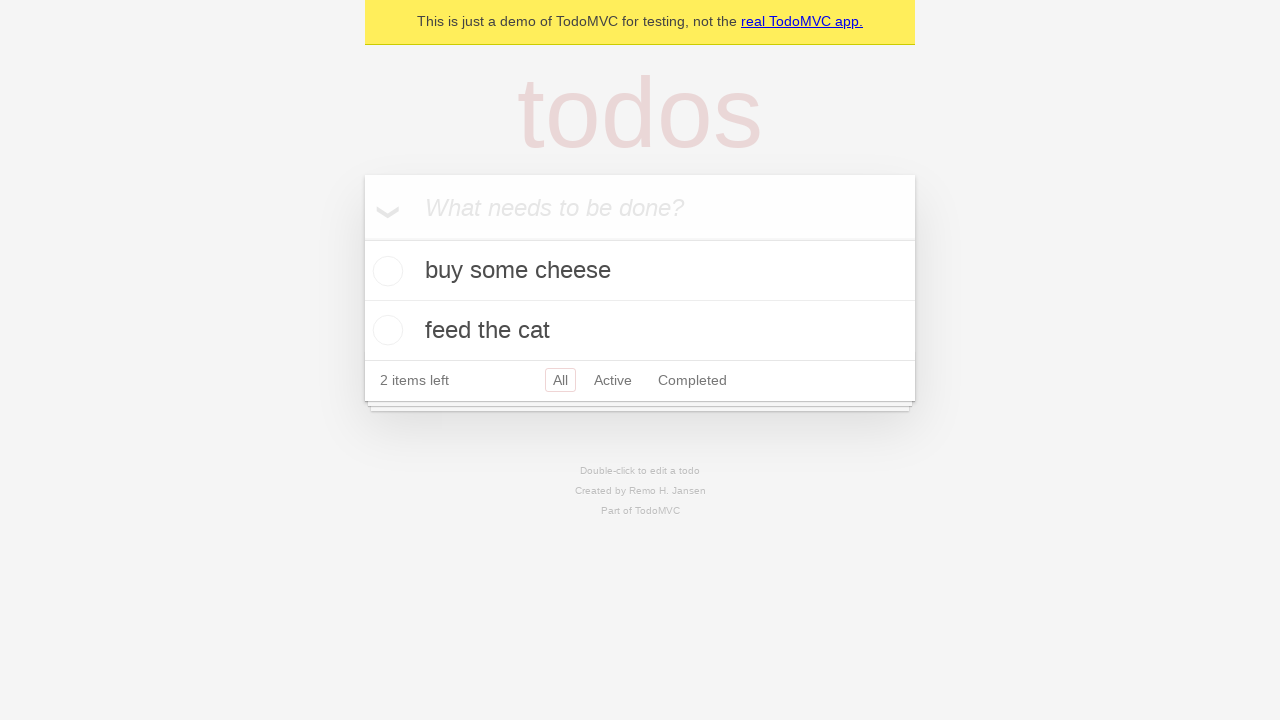

Filled todo input with 'book a doctors appointment' on internal:attr=[placeholder="What needs to be done?"i]
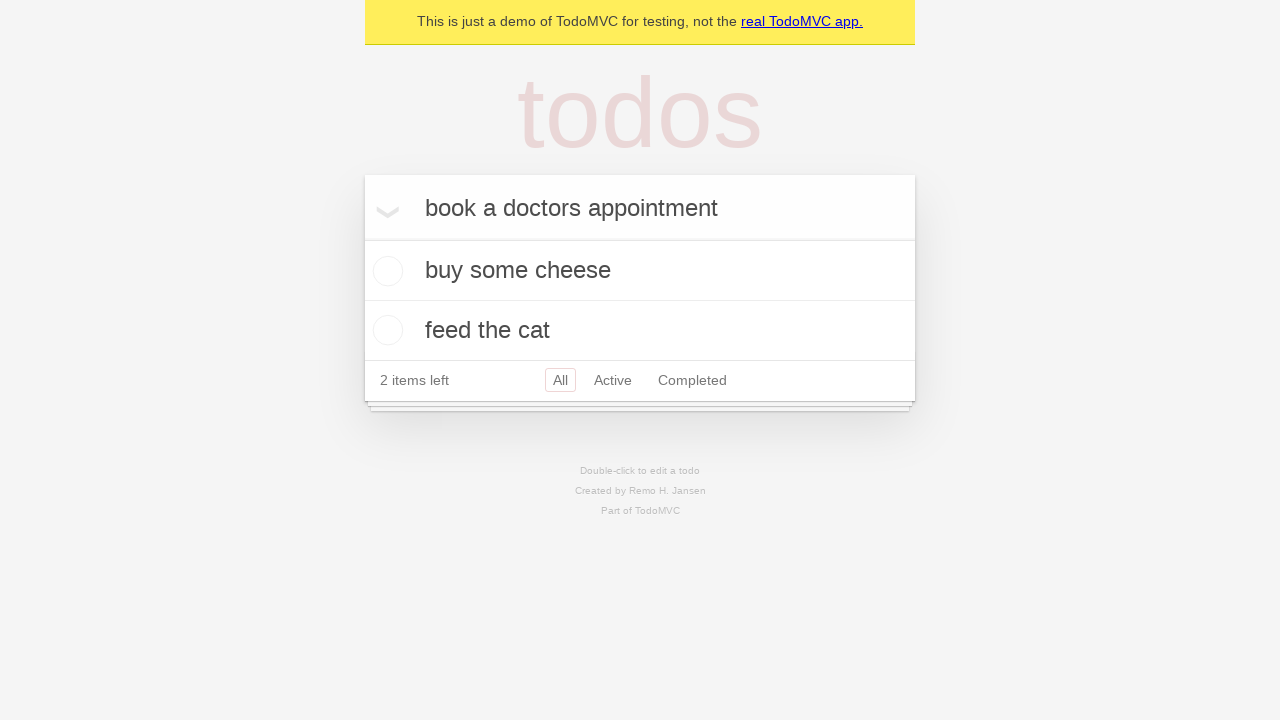

Pressed Enter to create todo 'book a doctors appointment' on internal:attr=[placeholder="What needs to be done?"i]
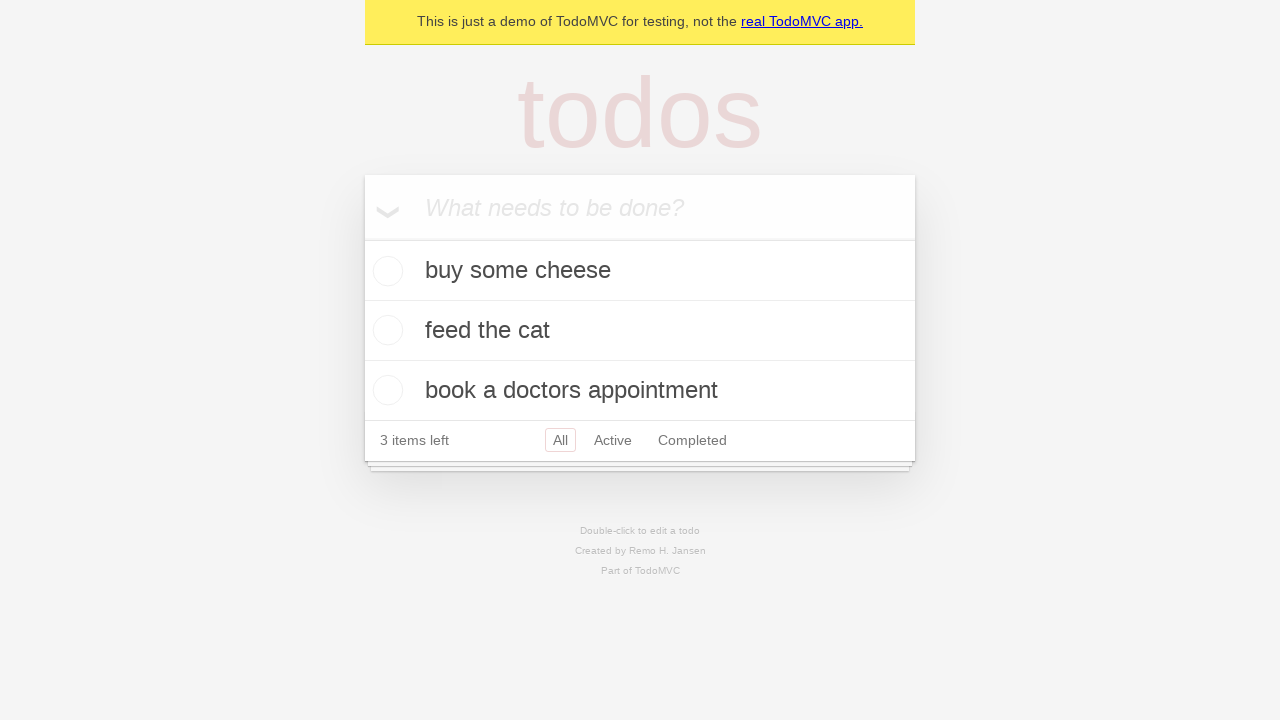

Waited for all 3 todo items to be created
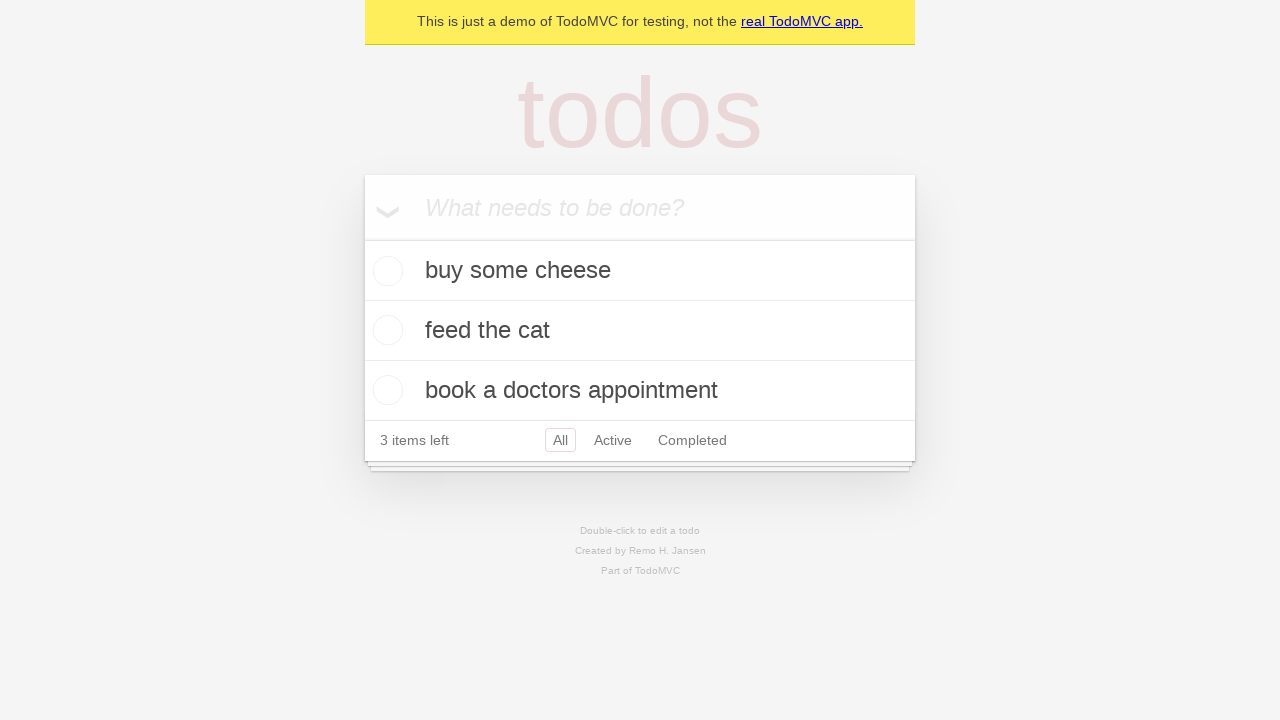

Checked the second todo item as completed at (385, 330) on internal:testid=[data-testid="todo-item"s] >> nth=1 >> internal:role=checkbox
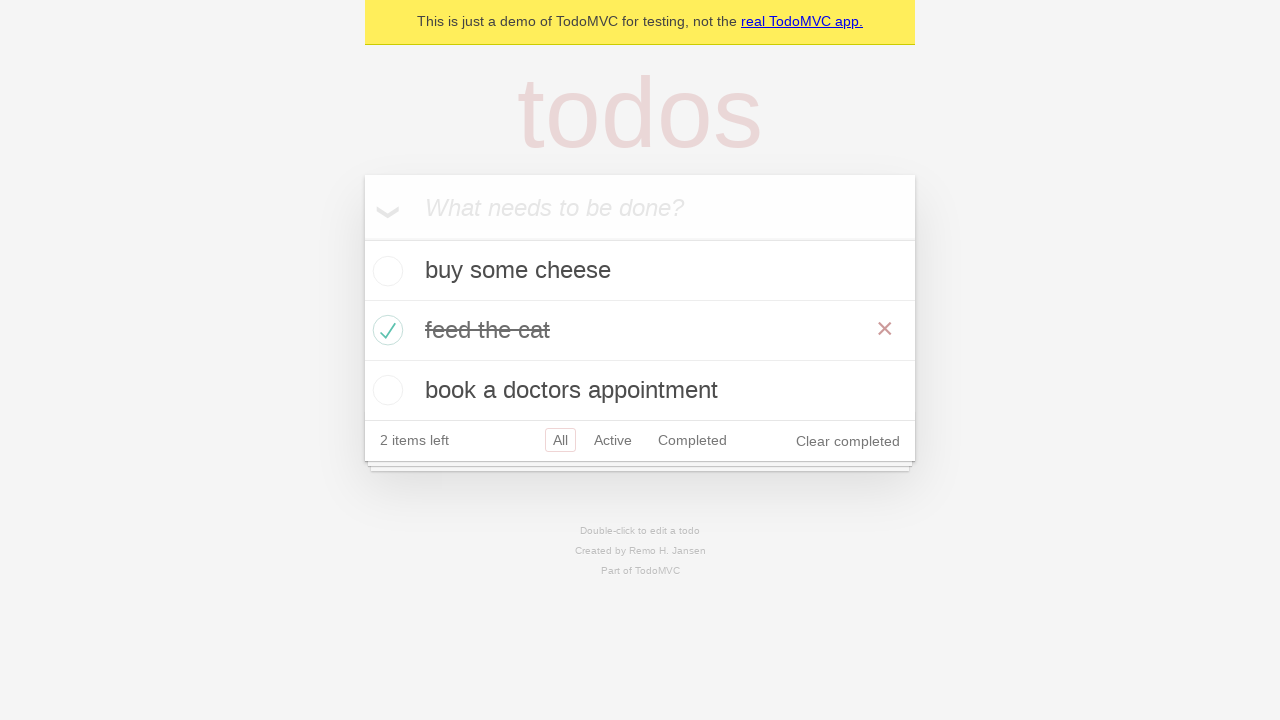

Clicked the Completed filter link at (692, 440) on internal:role=link[name="Completed"i]
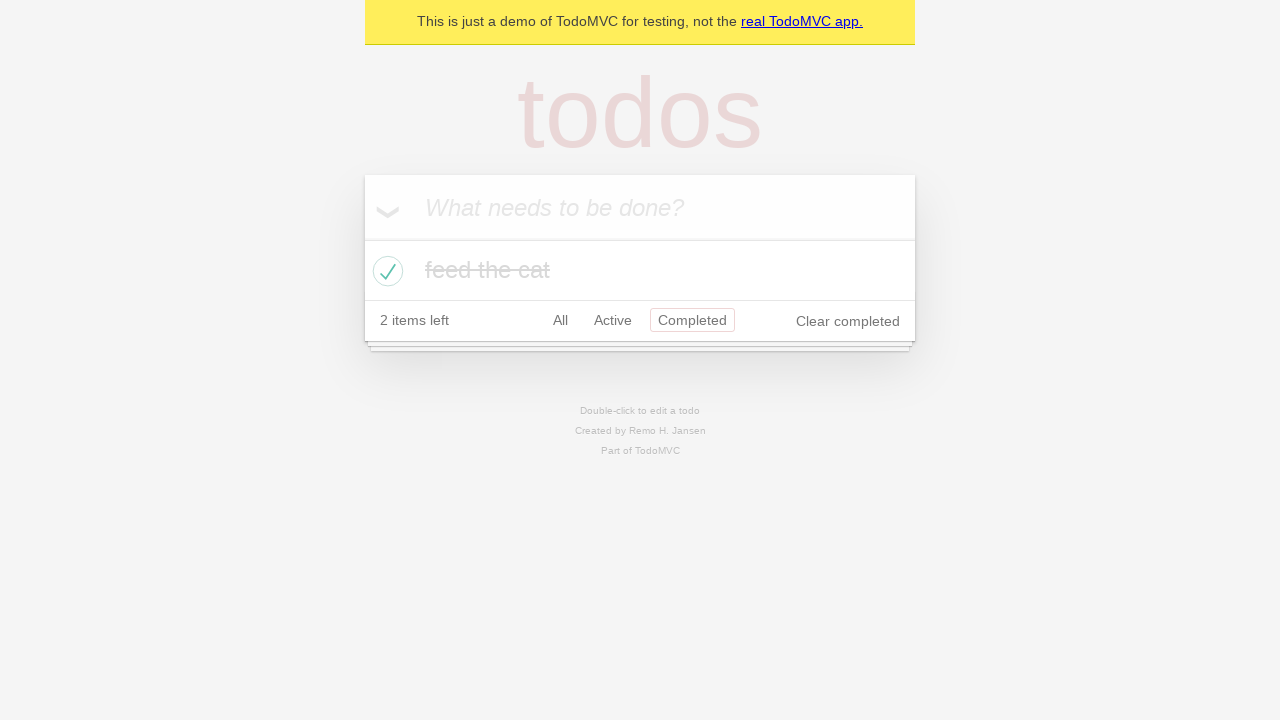

Waited for filtered view to display only 1 completed todo item
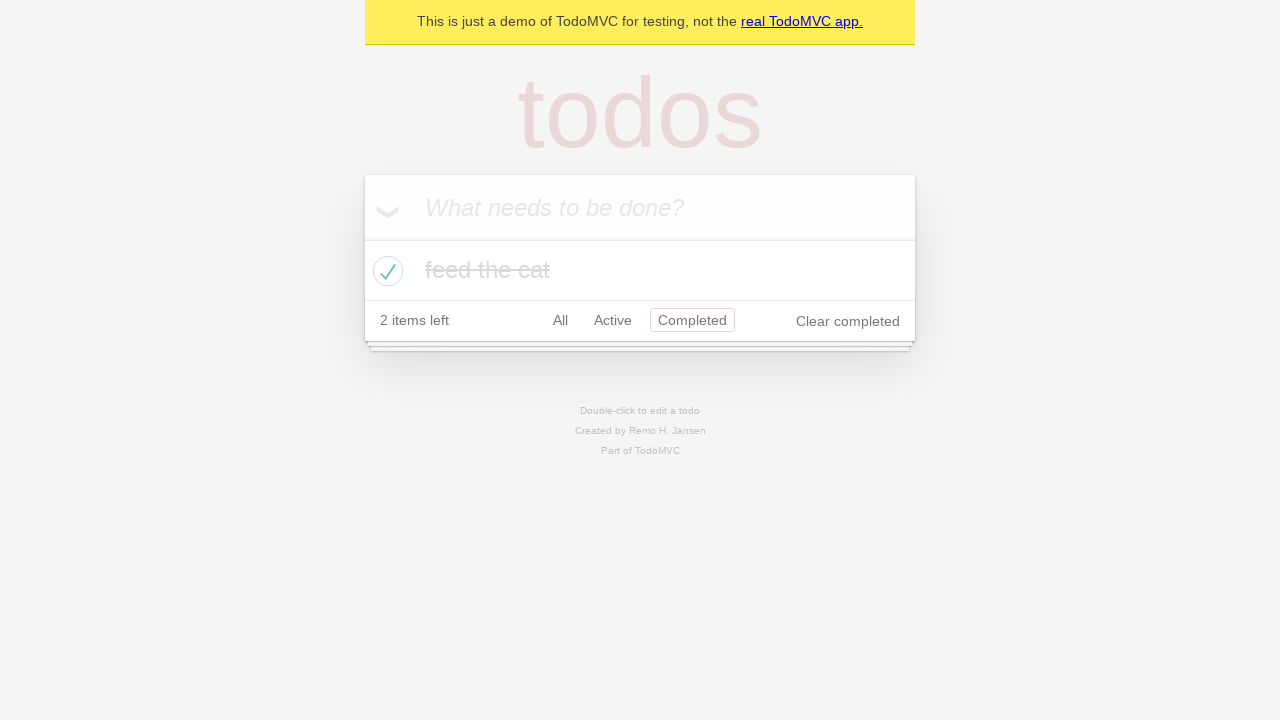

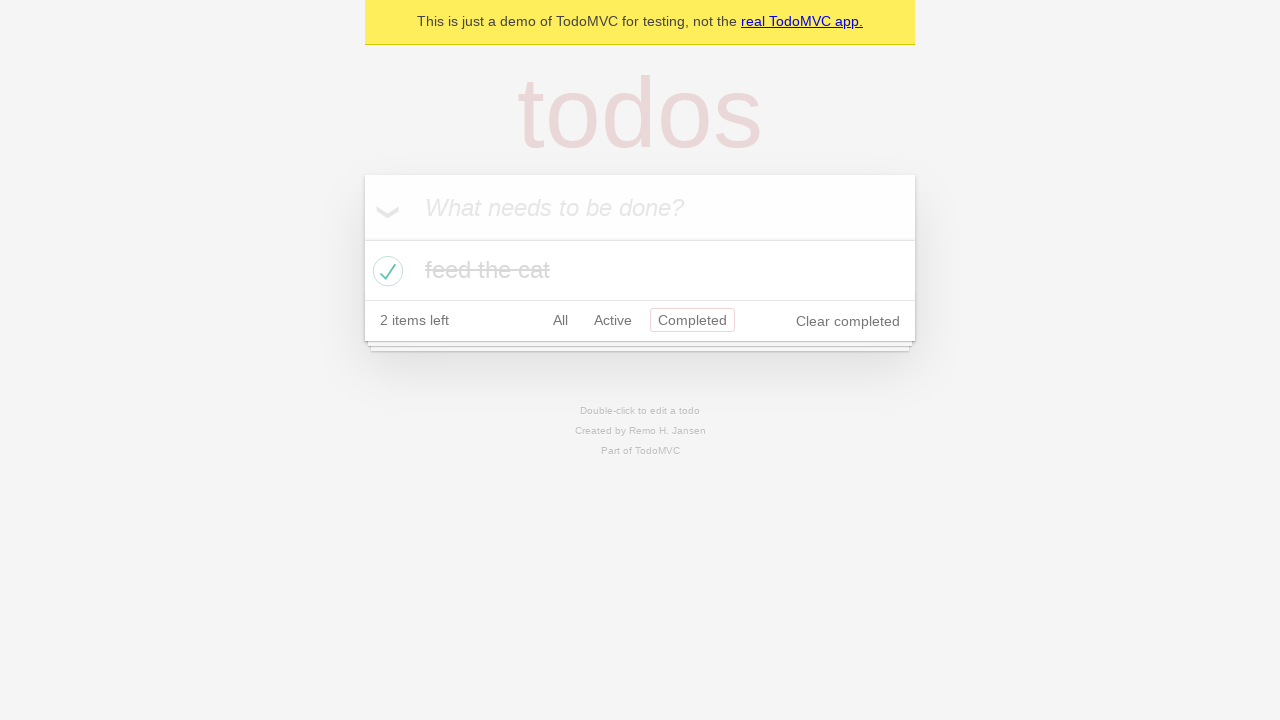